Tests dynamic dropdown selection for flight booking by selecting origin and destination cities

Starting URL: https://rahulshettyacademy.com/dropdownsPractise/#

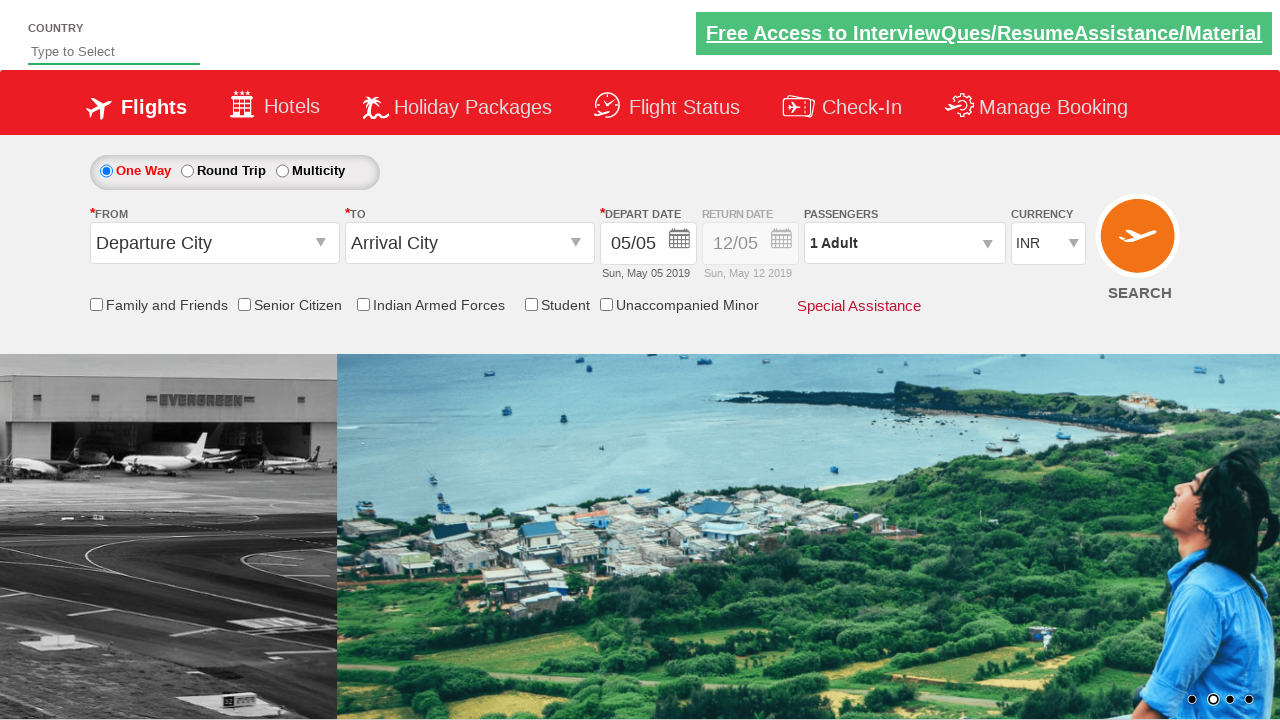

Clicked on origin station dropdown to open it at (214, 243) on #ctl00_mainContent_ddl_originStation1_CTXT
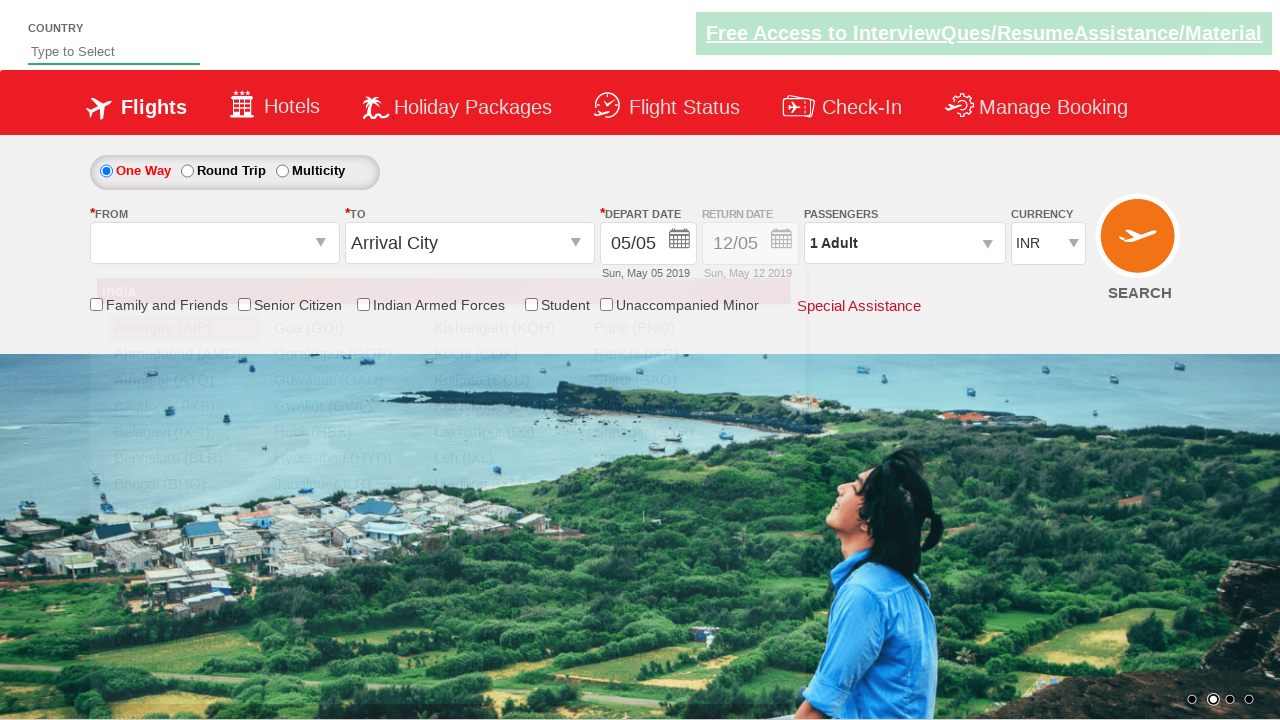

Selected Bengaluru as origin city at (184, 458) on xpath=//div[@id='ctl00_mainContent_ddl_originStation1_CTNR']//a[@value='BLR']
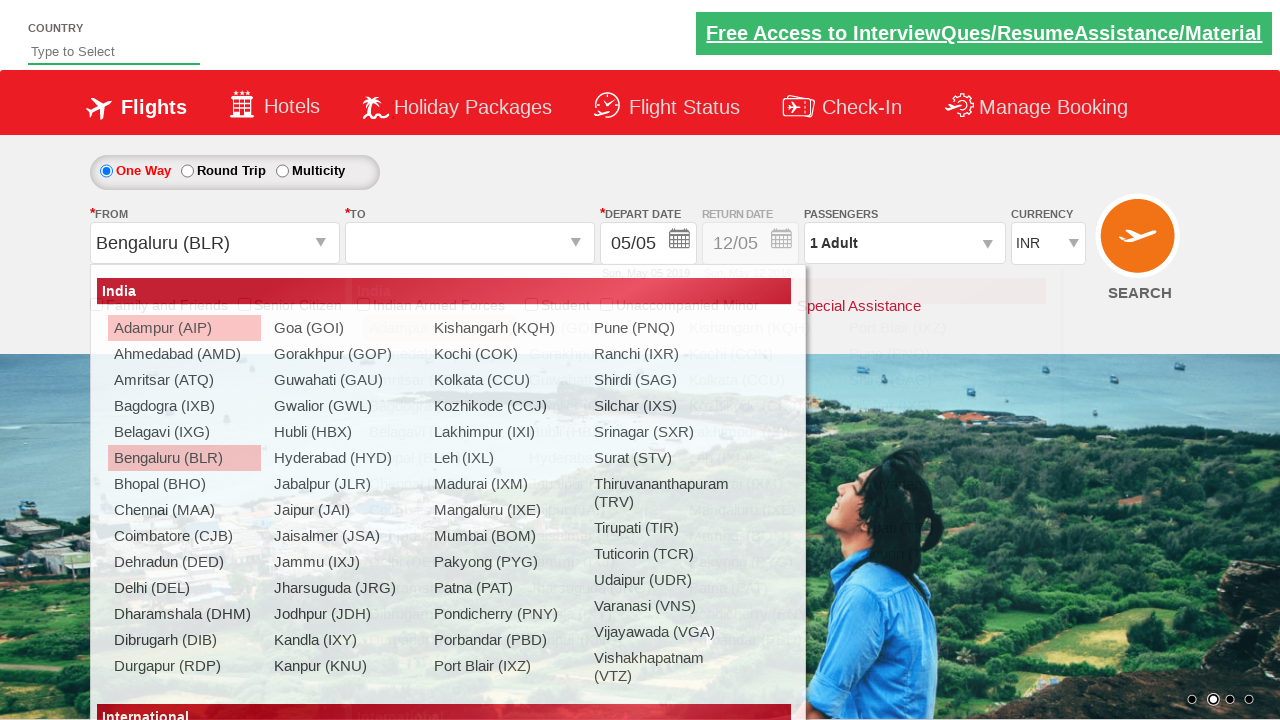

Selected Chennai as destination city at (439, 484) on xpath=//div[@id='ctl00_mainContent_ddl_destinationStation1_CTNR']//a[@value='MAA
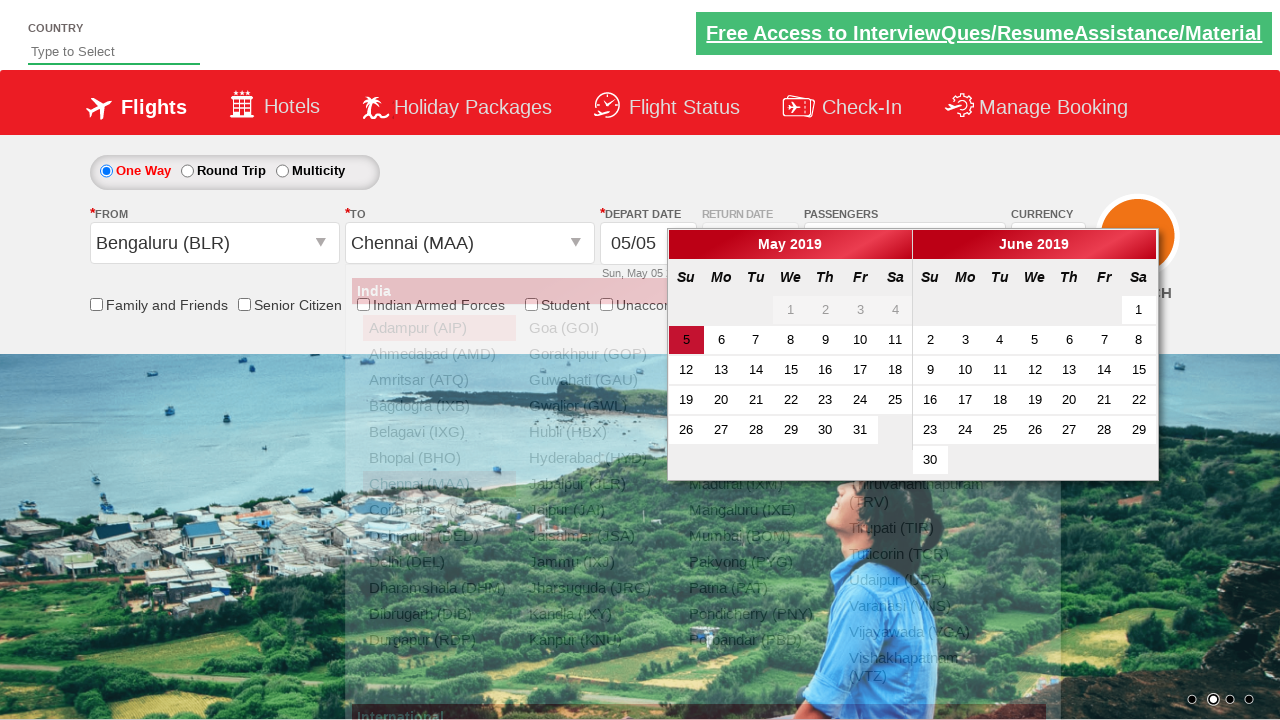

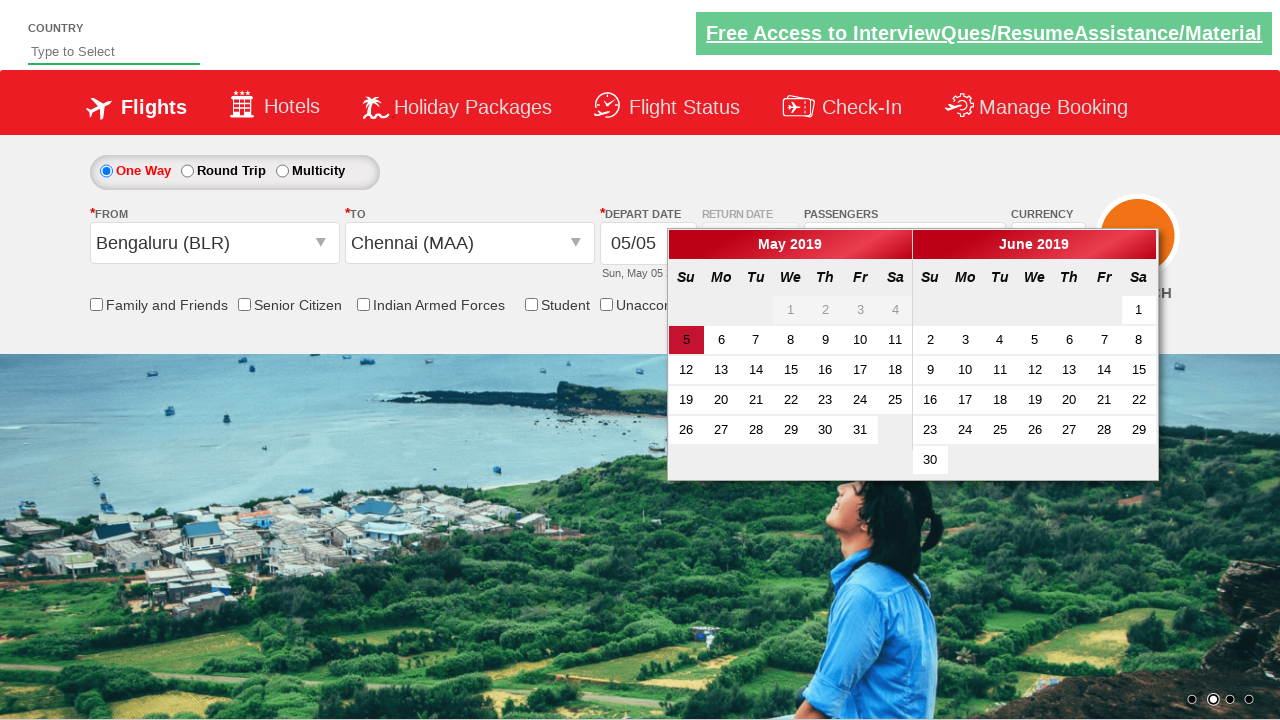